Performs double-click on an interview questions section and right-clicks on an Infostretch link to open it in a new tab using keyboard navigation

Starting URL: http://greenstech.in/selenium-course-content.html

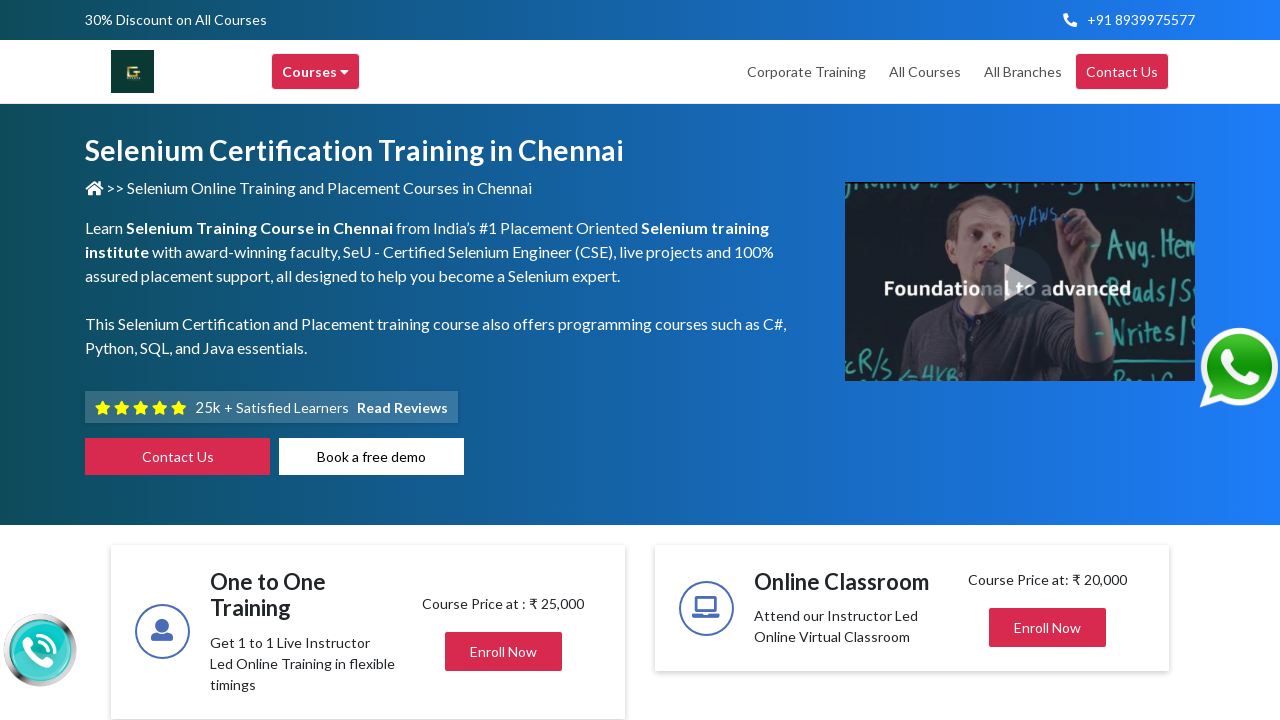

Double-clicked on interview questions heading at (1048, 361) on #heading20
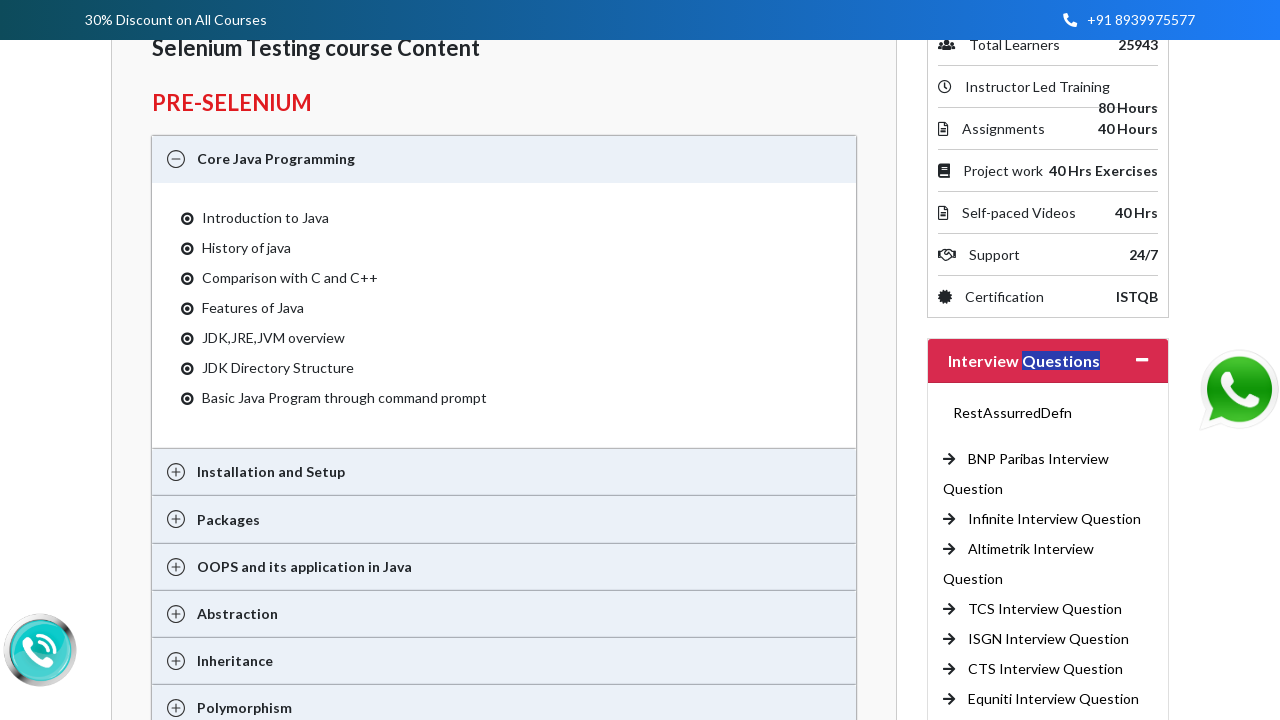

Right-clicked on Infostretch link to open context menu at (1036, 346) on xpath=//a[contains(text(),'Infostretch')]
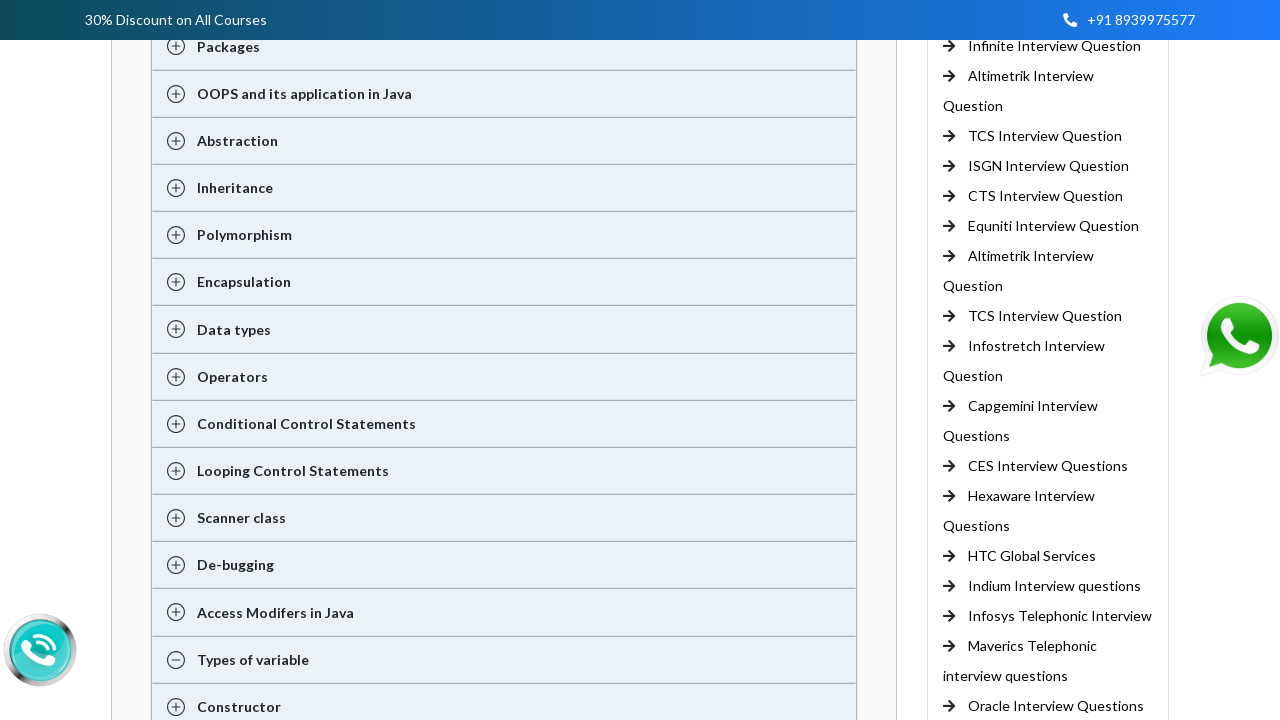

Pressed ArrowDown to navigate to 'Open in new tab' option
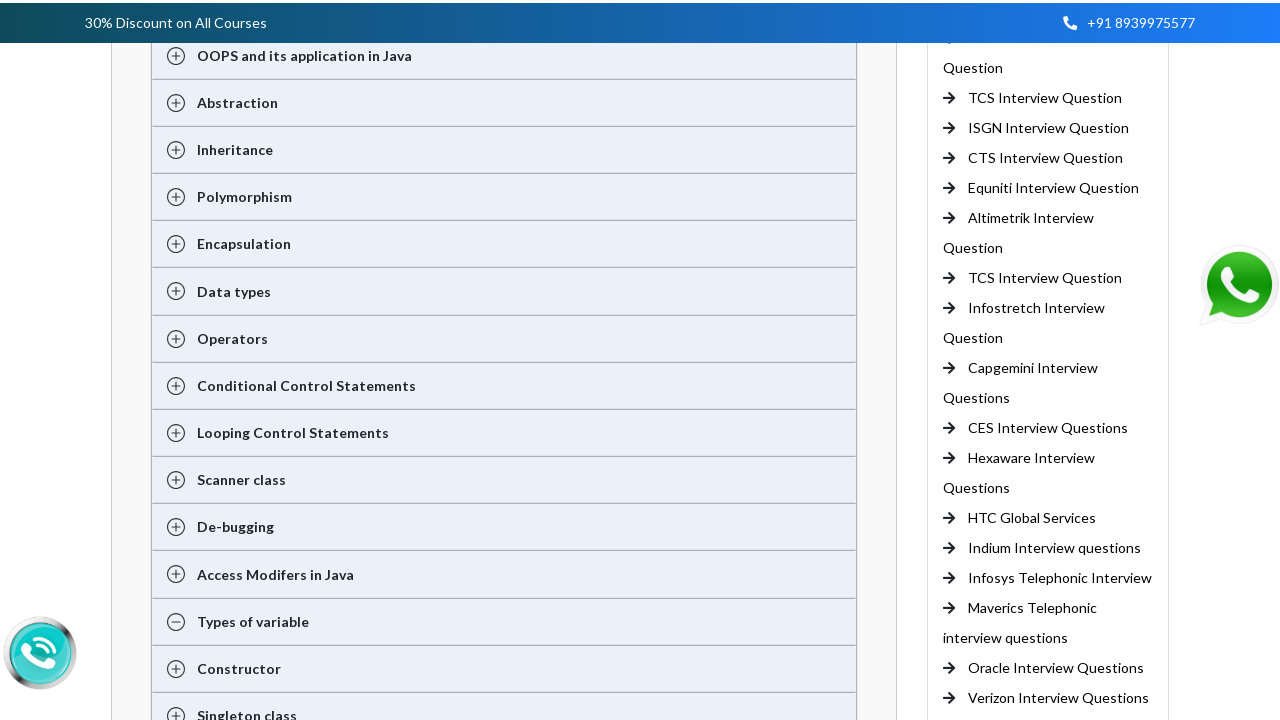

Pressed Enter to select 'Open in new tab' option
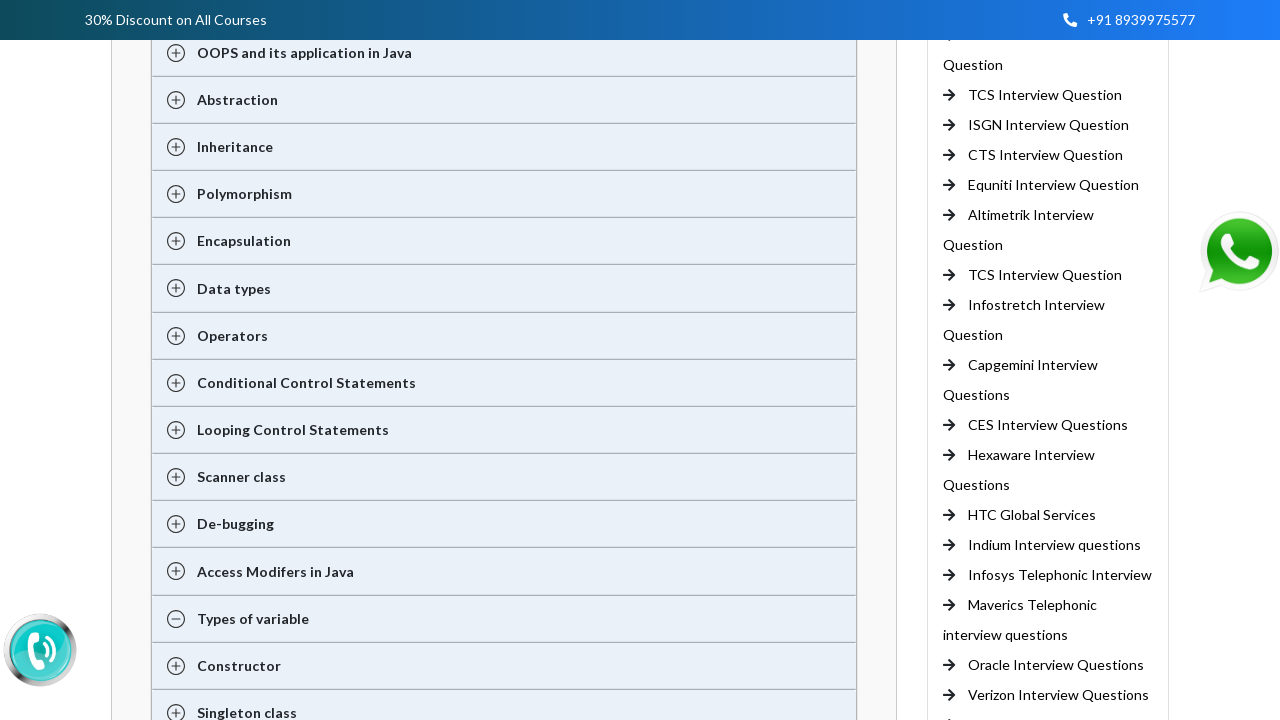

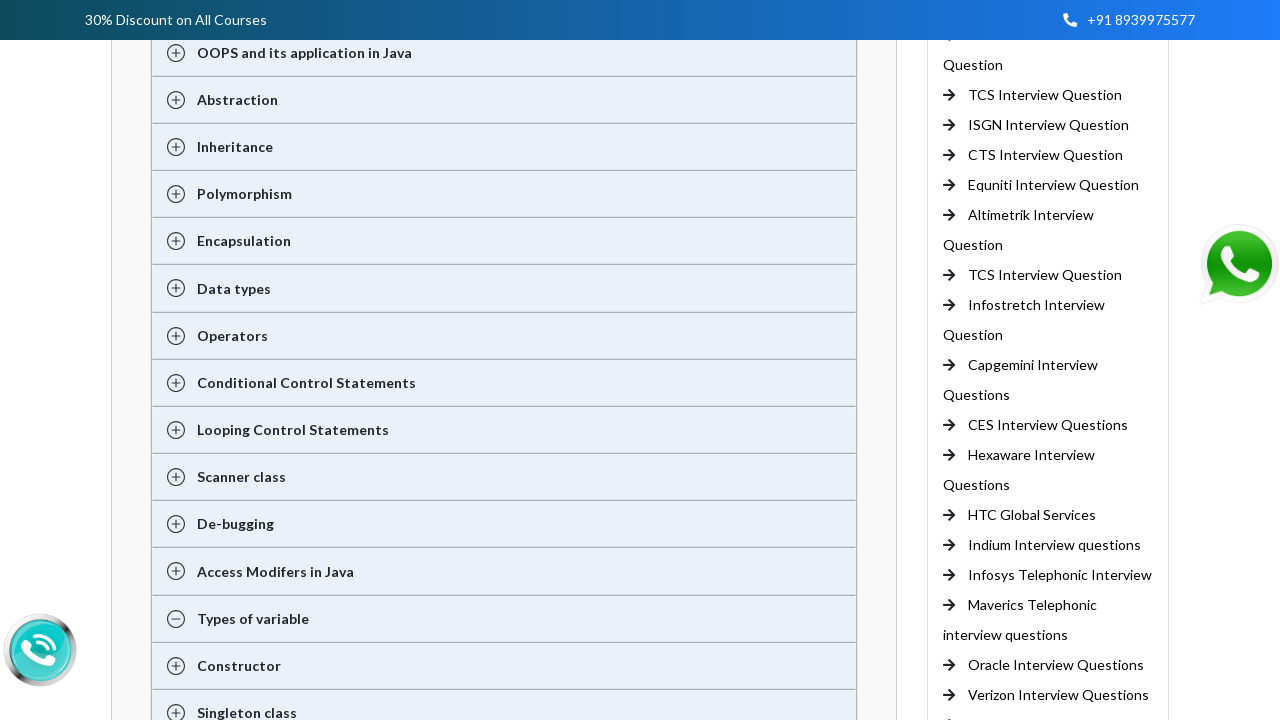